Tests right-click context menu functionality by right-clicking on a button, selecting 'Copy' from the context menu, and accepting the resulting alert dialog

Starting URL: http://swisnl.github.io/jQuery-contextMenu/demo.html

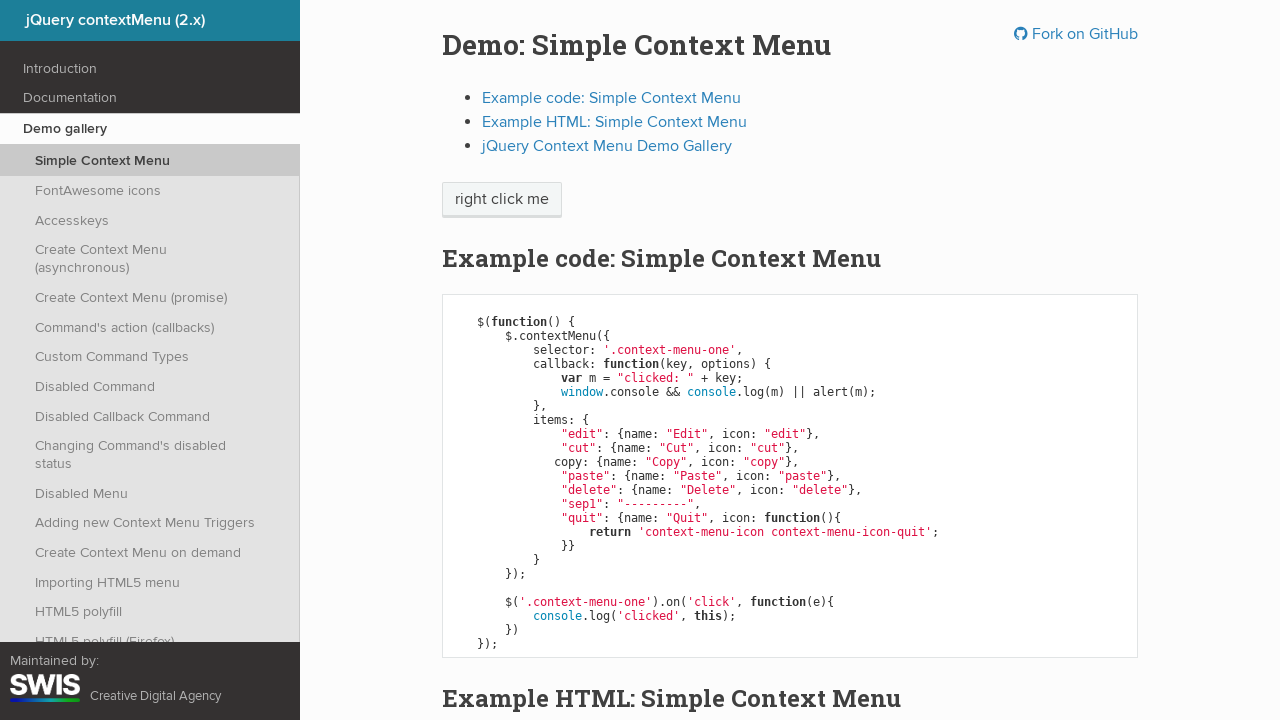

Right-clicked on context menu button at (502, 200) on span.context-menu-one.btn.btn-neutral
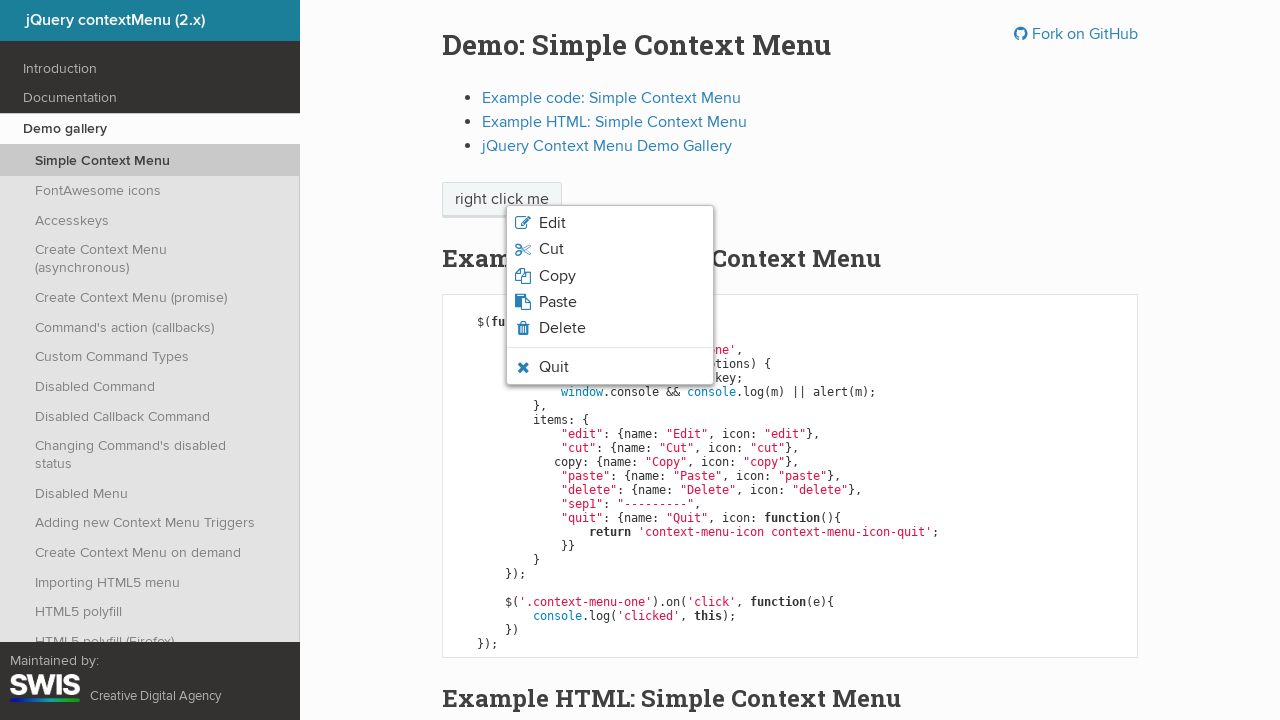

Clicked 'Copy' option from context menu at (557, 276) on xpath=//span[normalize-space()='Copy']
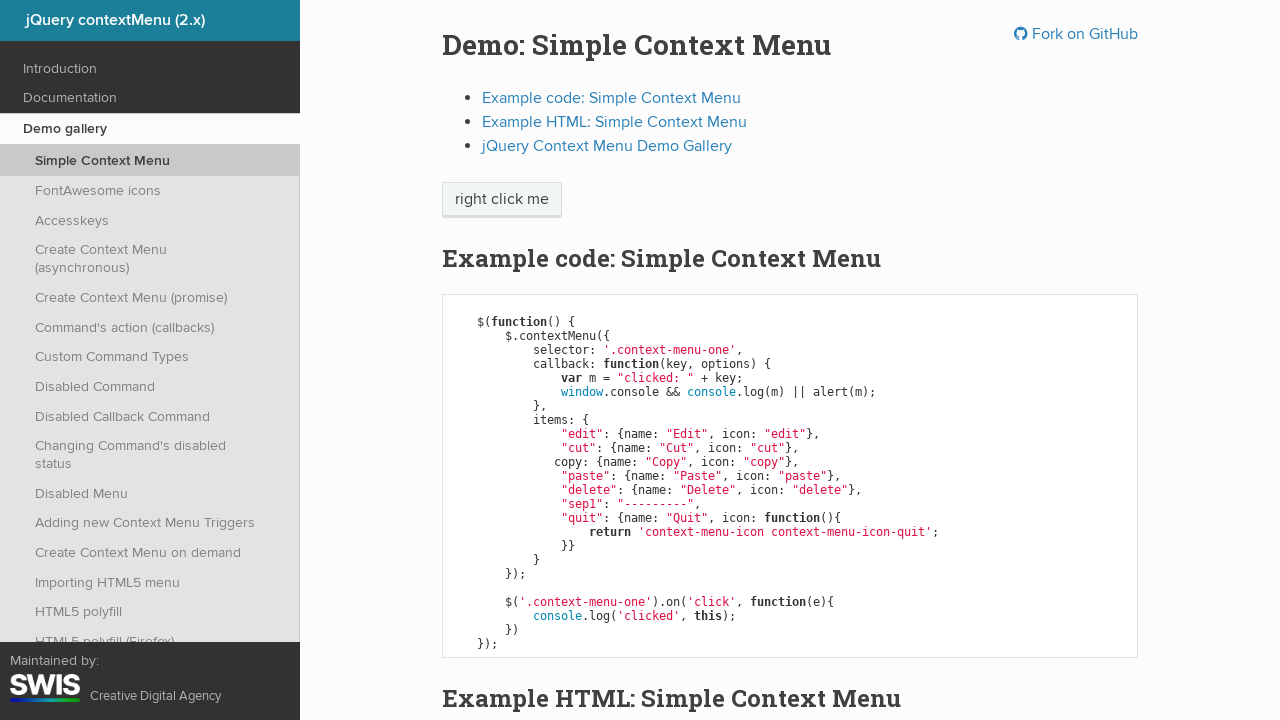

Set up dialog handler to accept alerts
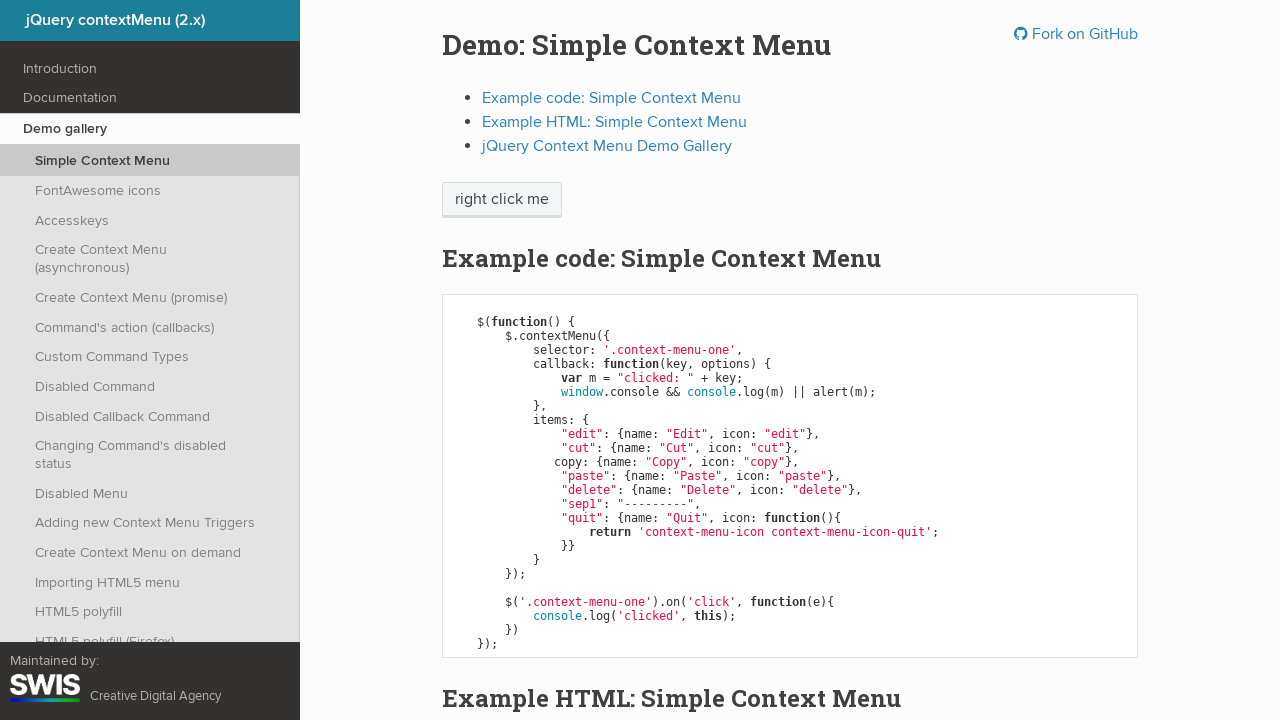

Waited for alert dialog to appear
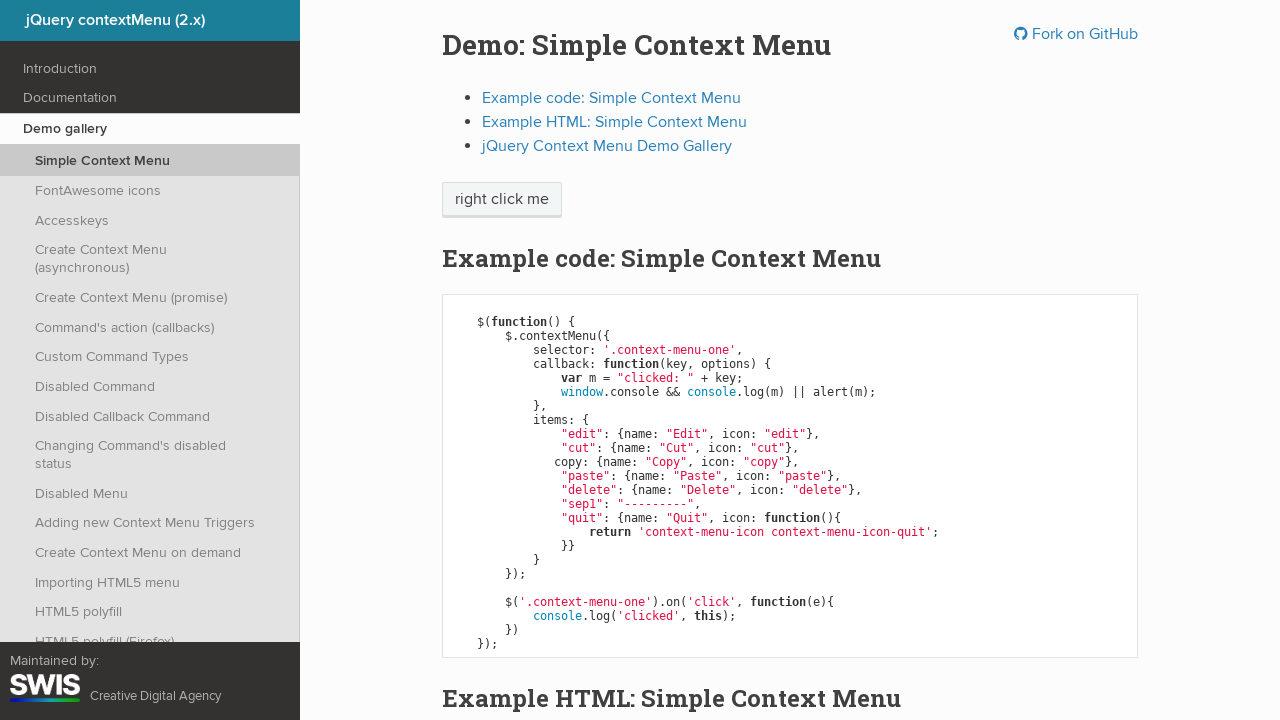

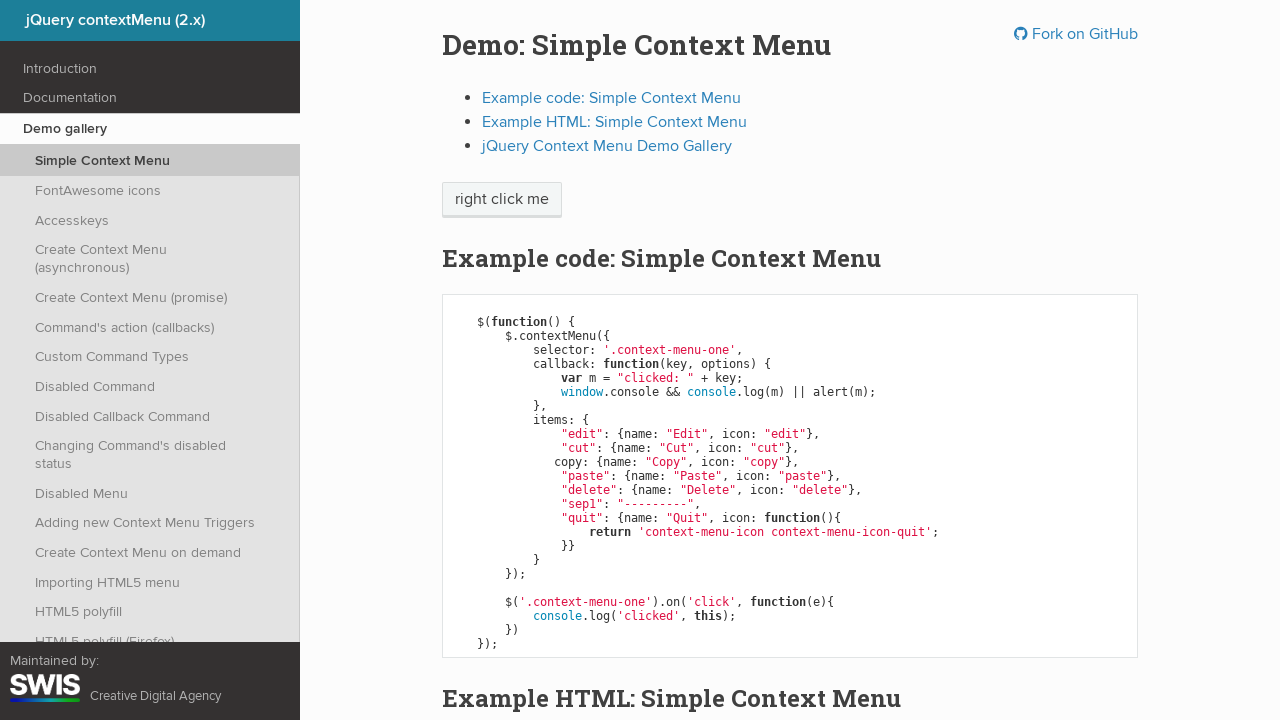